Tests dynamic loading functionality by clicking a start button and waiting for dynamically loaded content ("Hello World!") to appear

Starting URL: https://the-internet.herokuapp.com/dynamic_loading/1

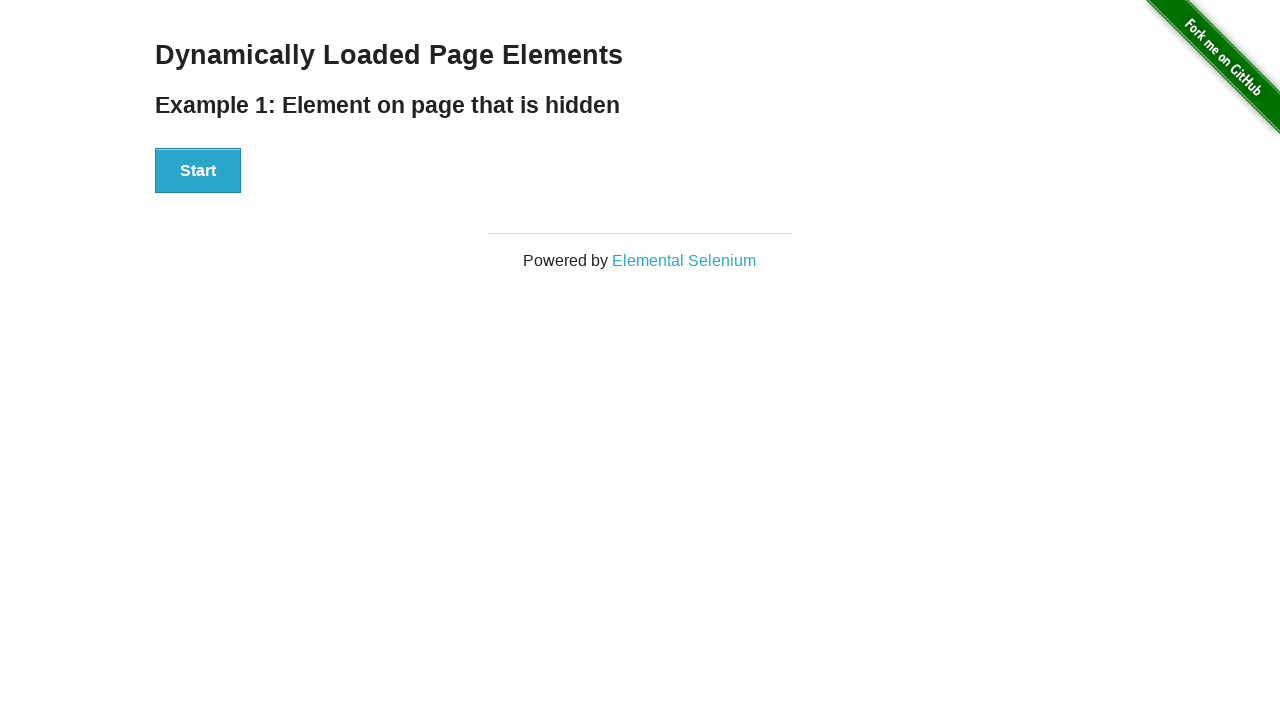

Clicked the start button to trigger dynamic loading at (198, 171) on #start > button
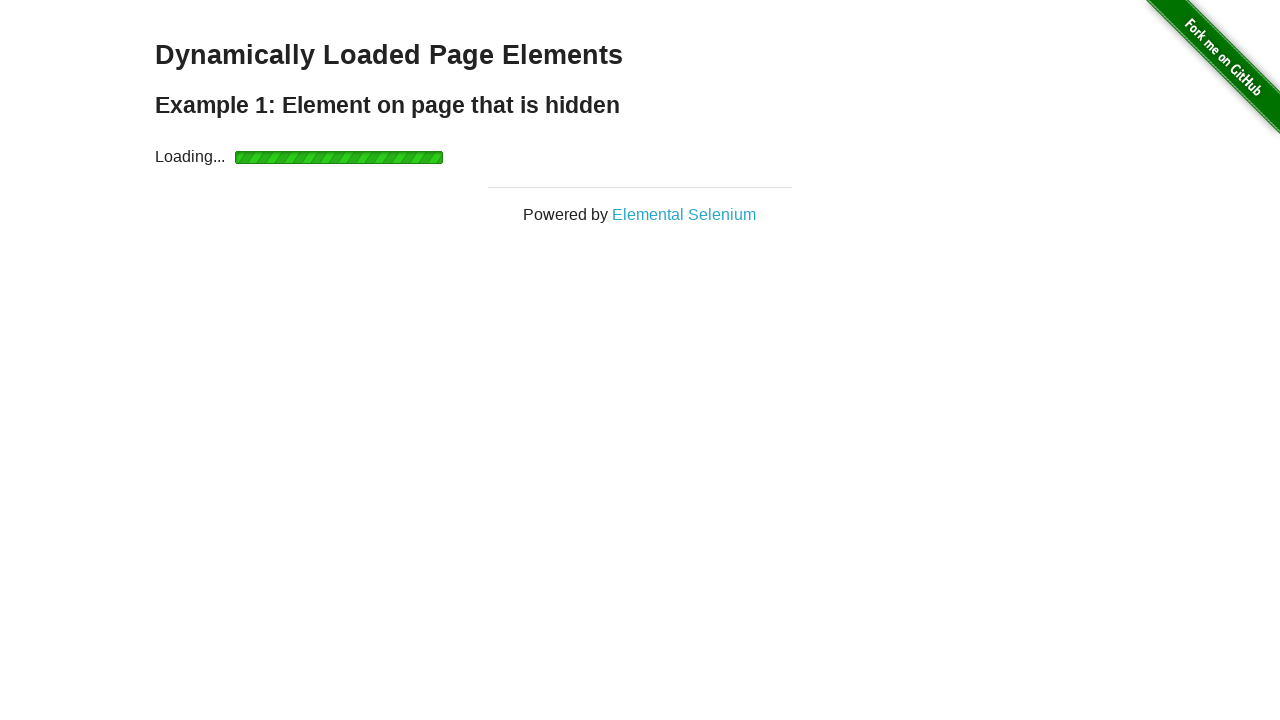

Waited for dynamically loaded content 'Hello World!' to appear
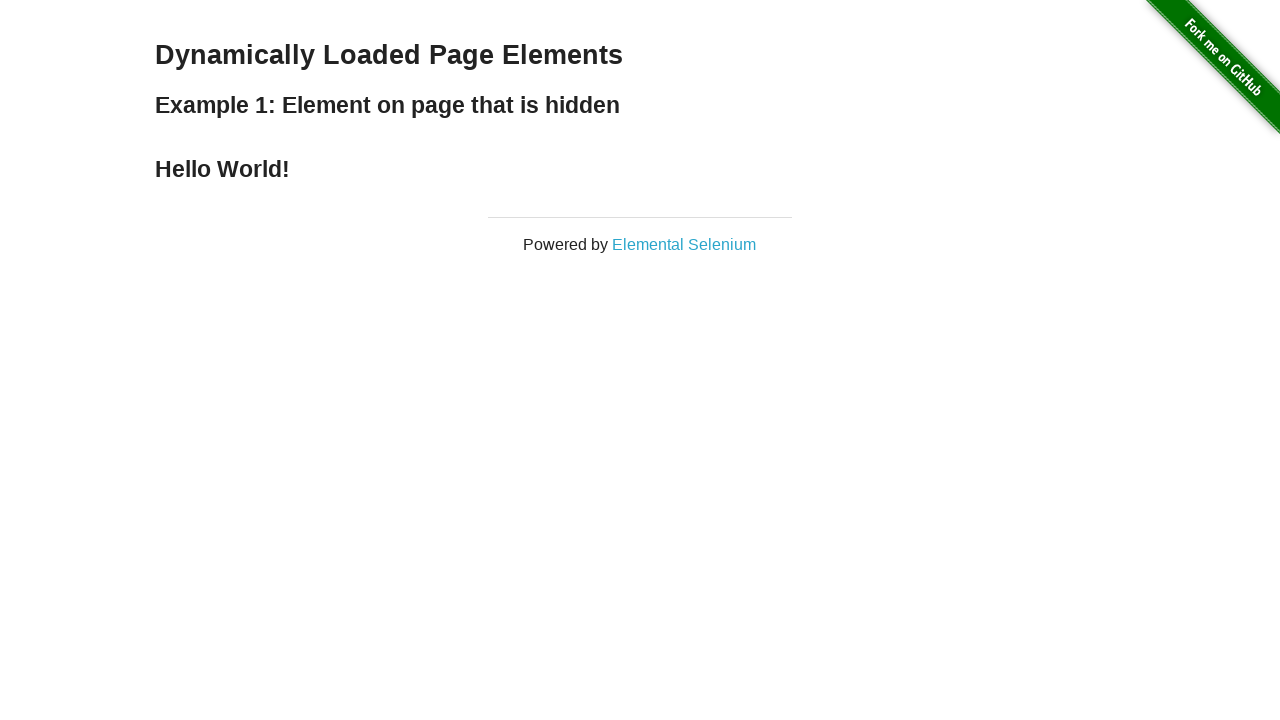

Retrieved the text content from the dynamically loaded element
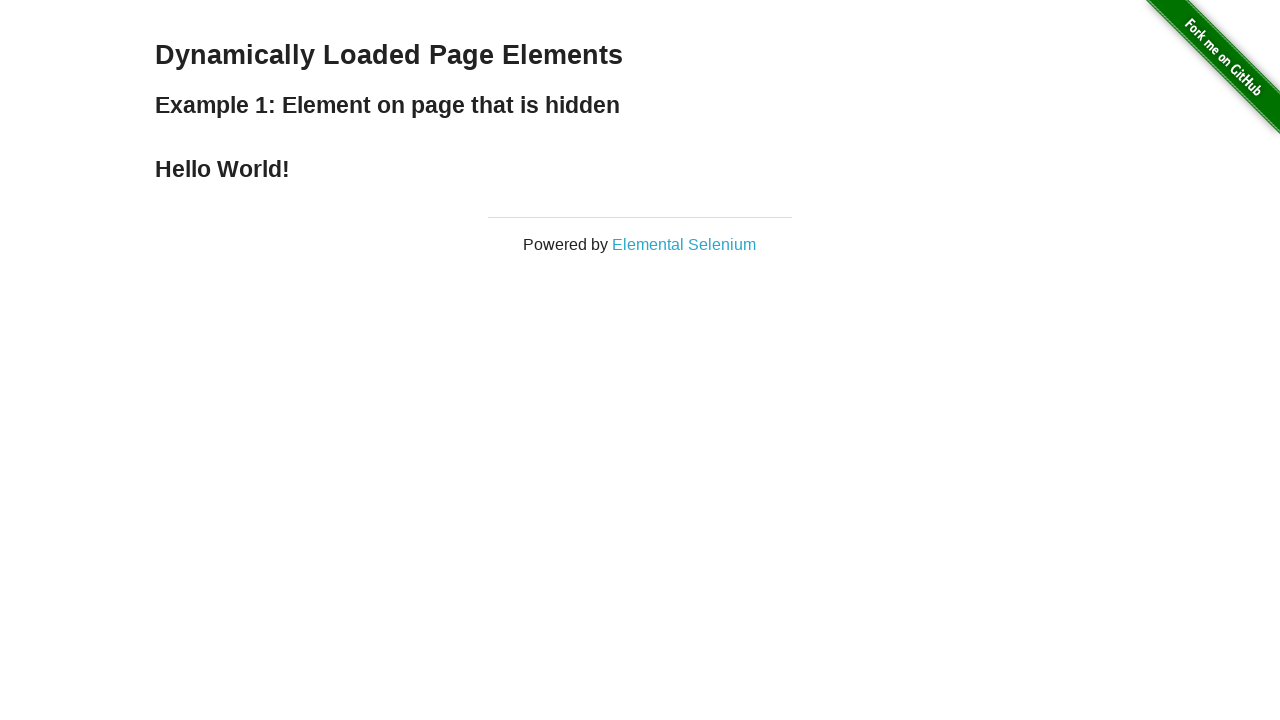

Asserted that the loaded text matches 'Hello World!'
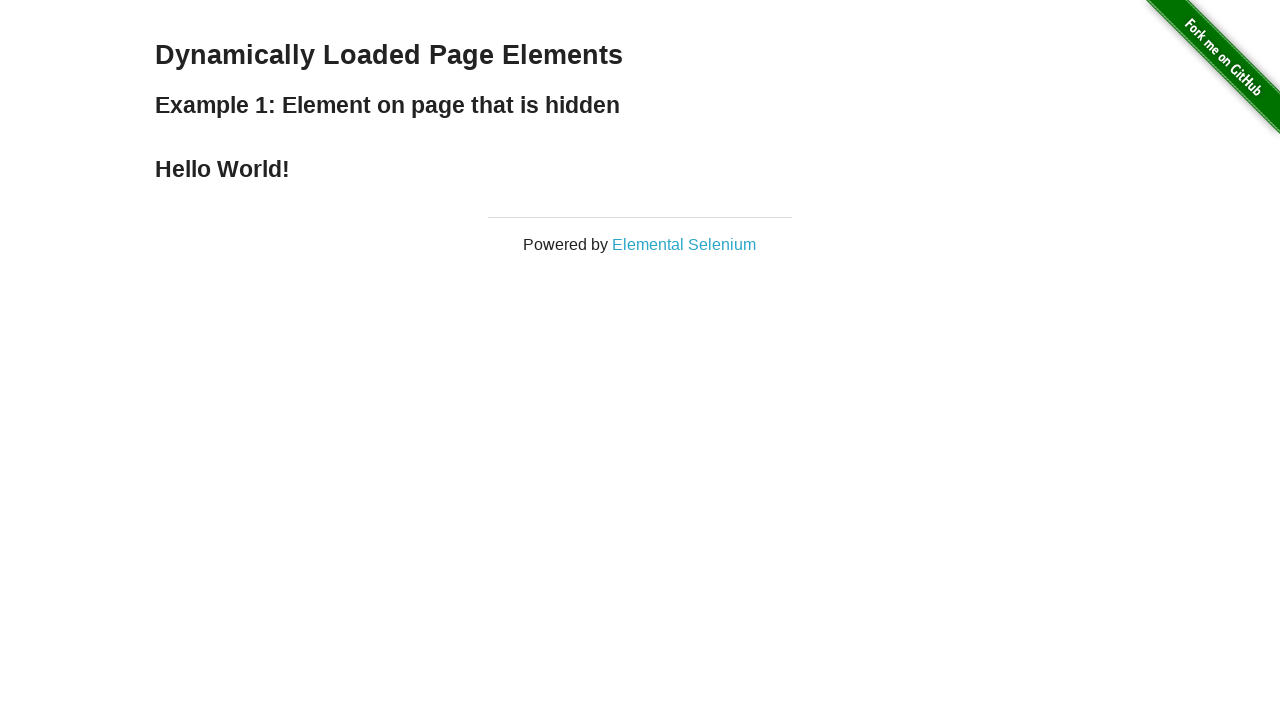

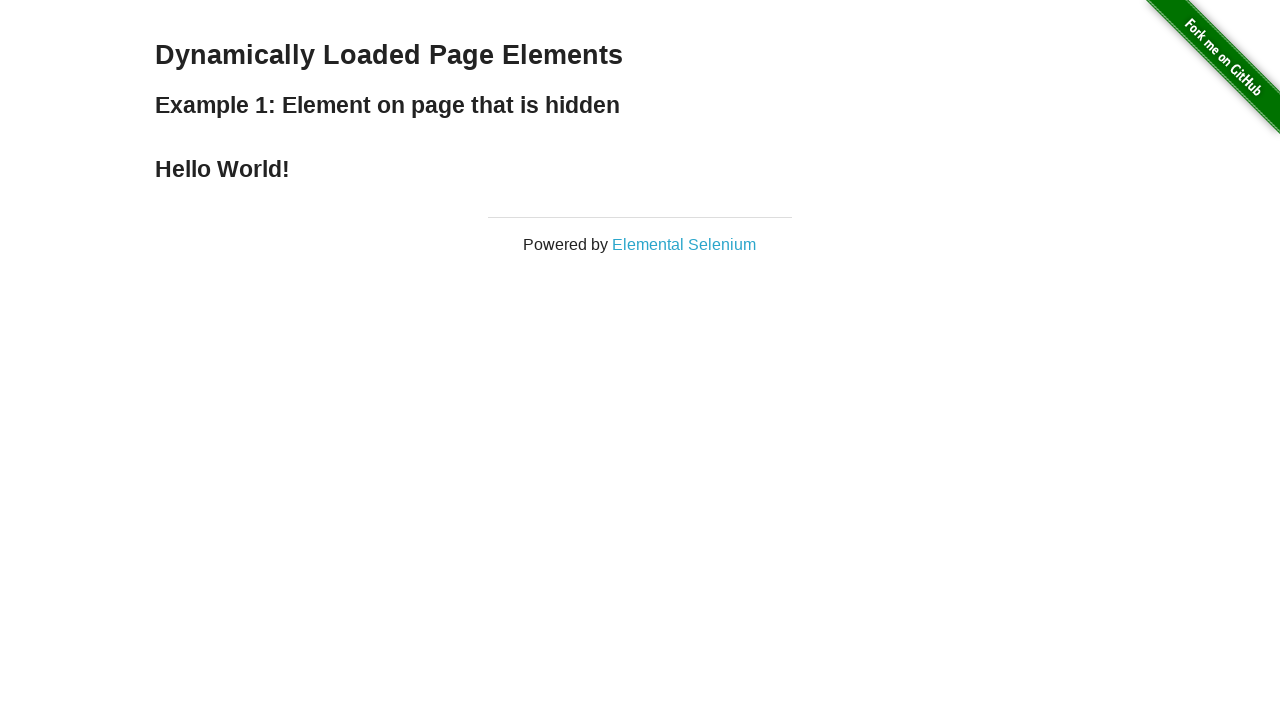